Tests browser tab management by opening the initial page, creating a new browser tab, and navigating to a second URL in that new tab

Starting URL: https://testautomationpractice.blogspot.com/

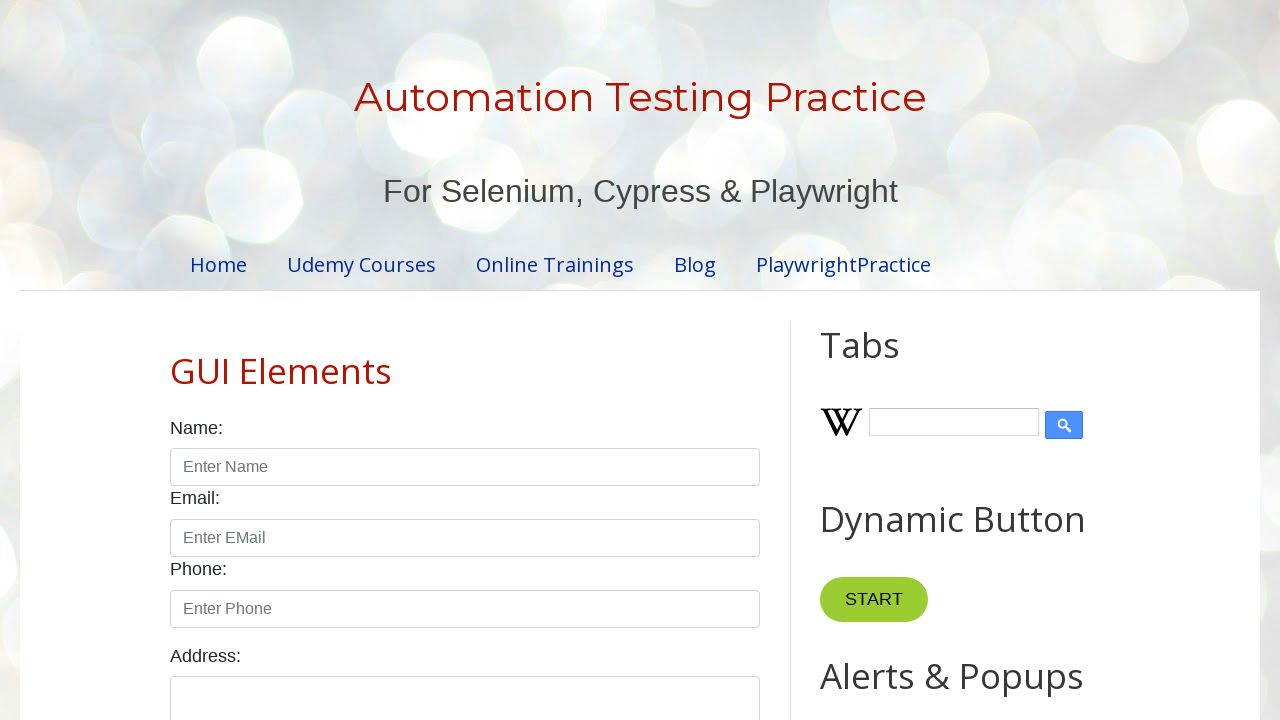

Created a new browser tab
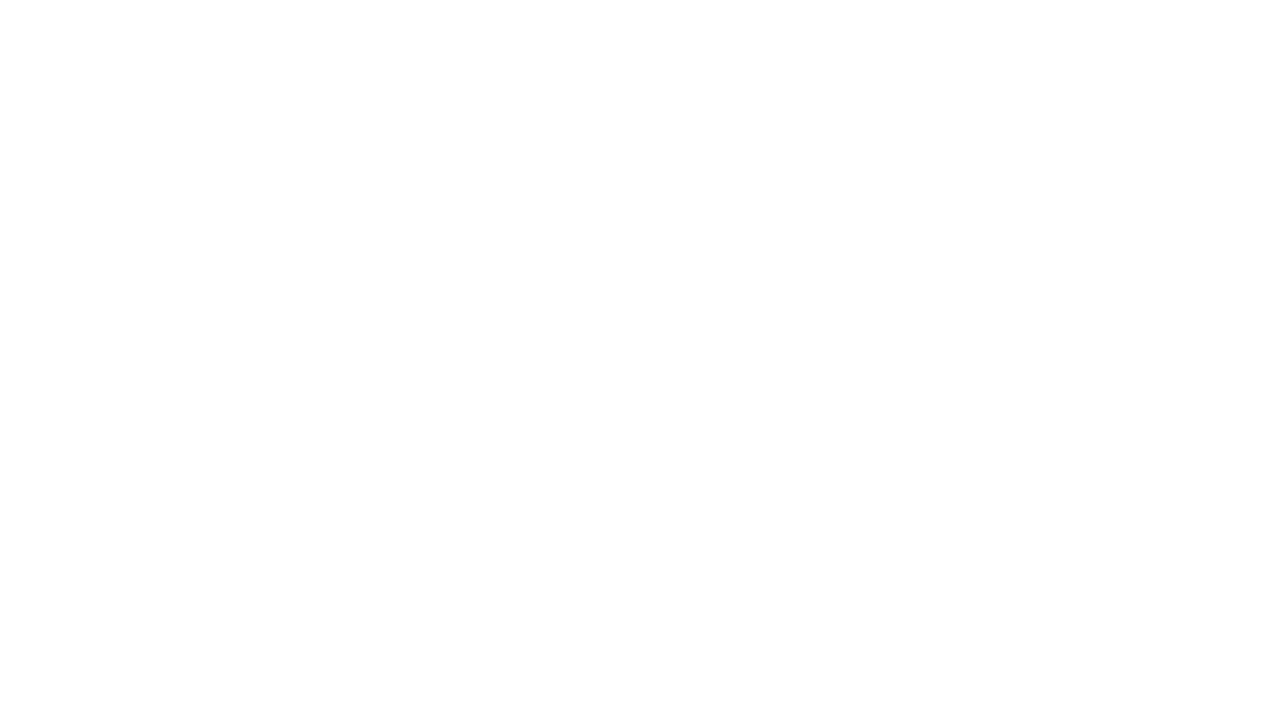

Navigated to https://www.jquery-az.com/ in the new tab
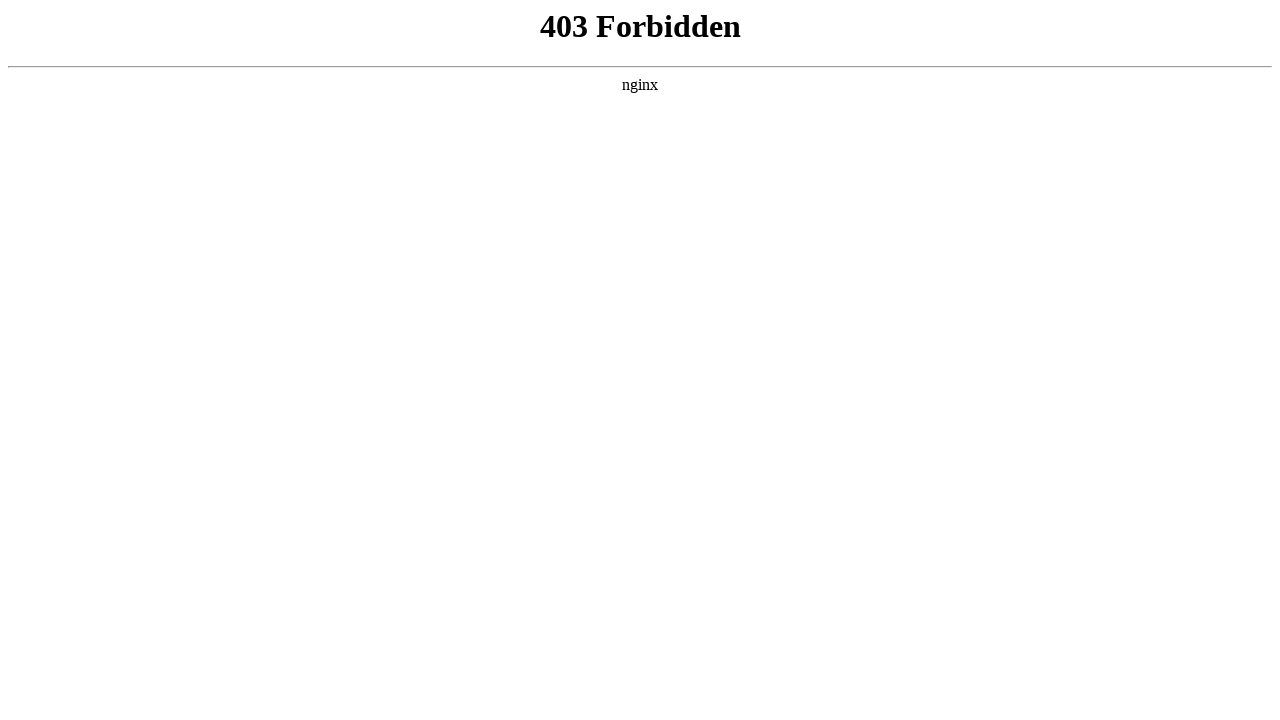

New page finished loading (domcontentloaded state reached)
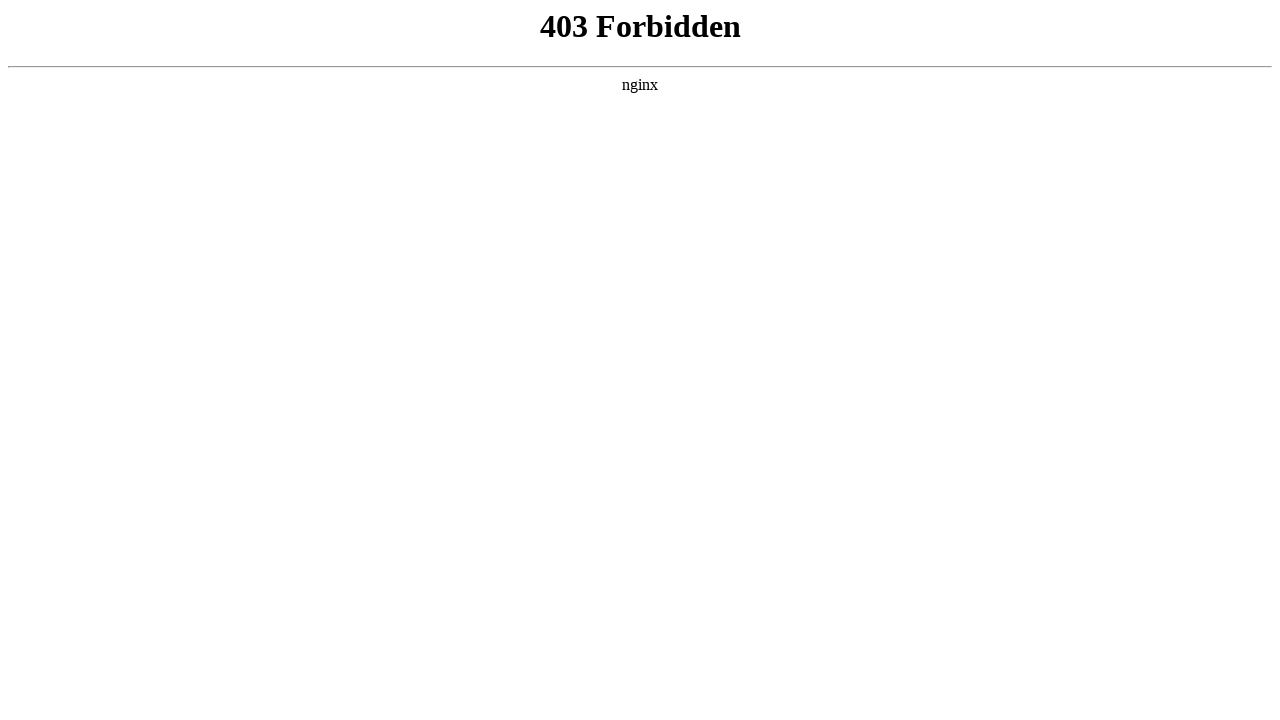

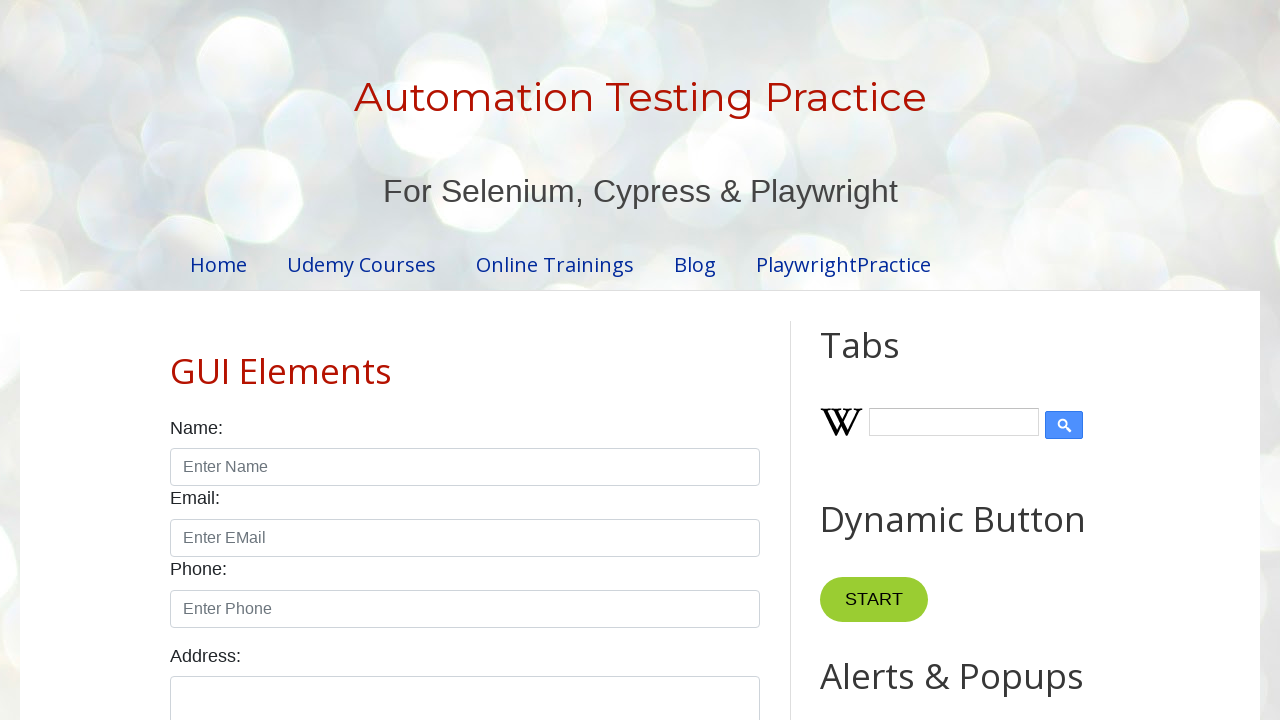